Tests JavaScript confirm dialog by clicking the confirm button and accepting the confirmation

Starting URL: https://the-internet.herokuapp.com/javascript_alerts

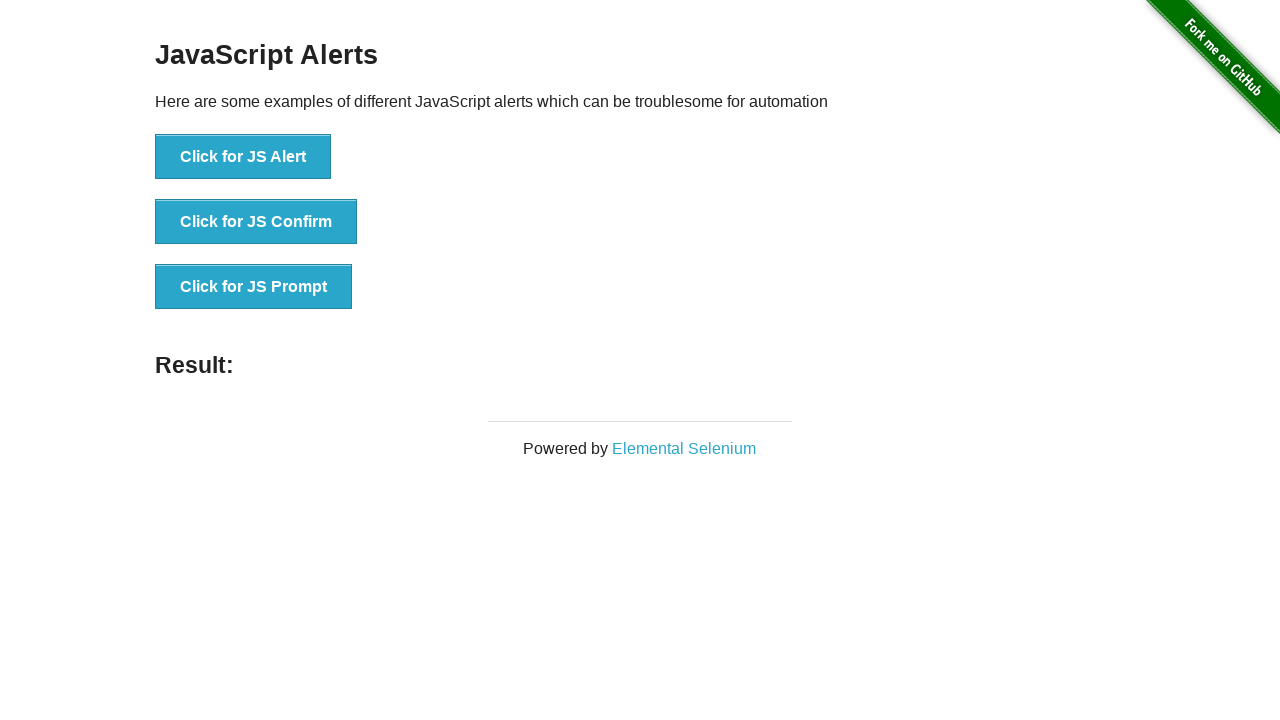

Set up dialog handler to accept confirmation
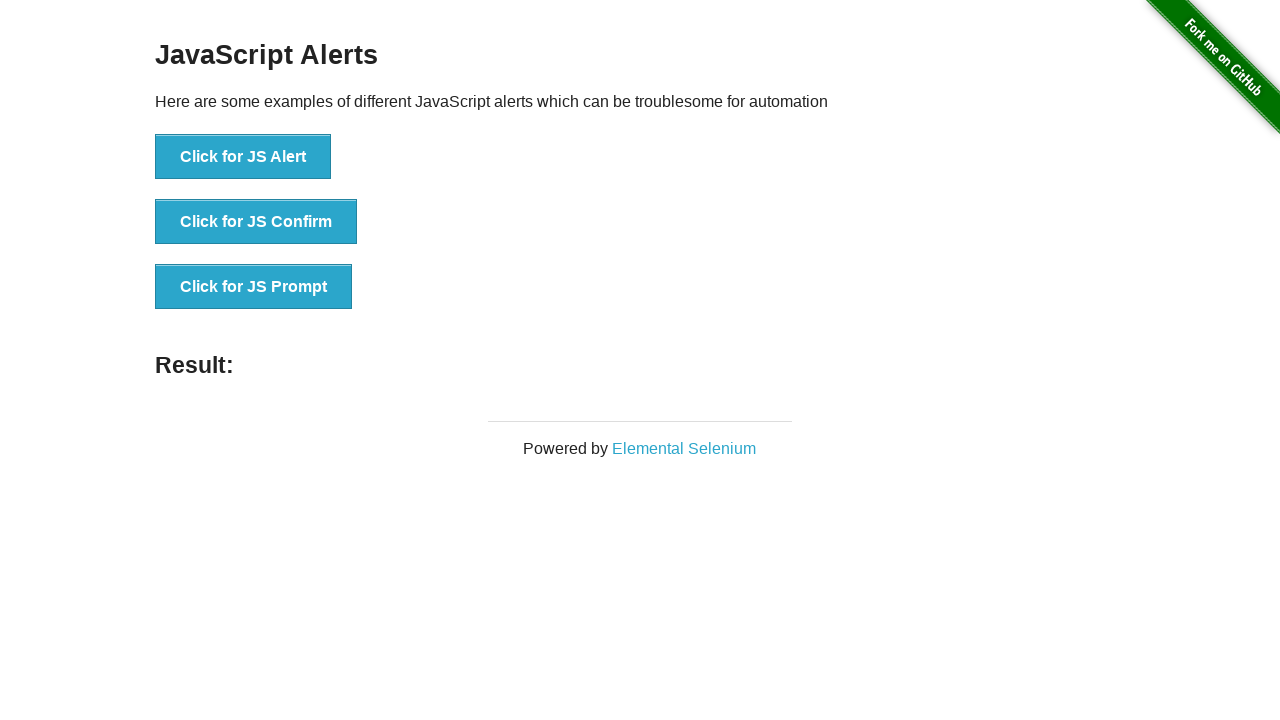

Clicked button to trigger JavaScript confirm dialog at (256, 222) on button:text('Click for JS Confirm')
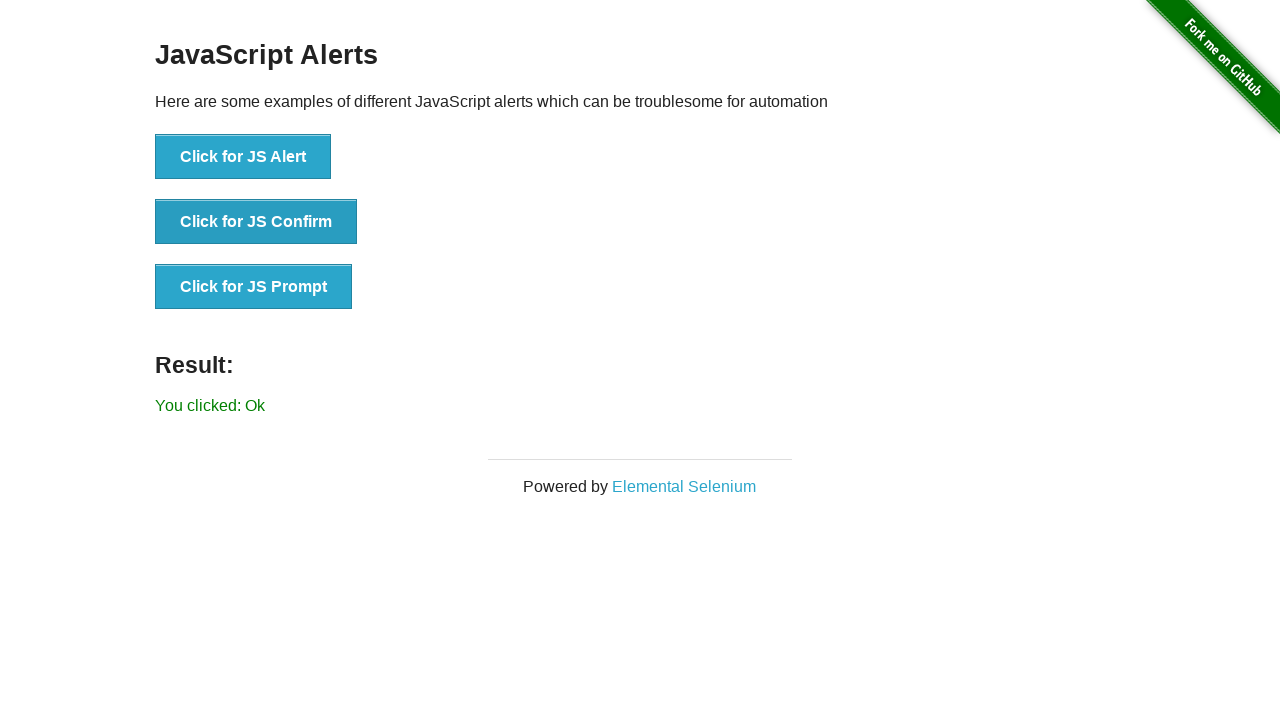

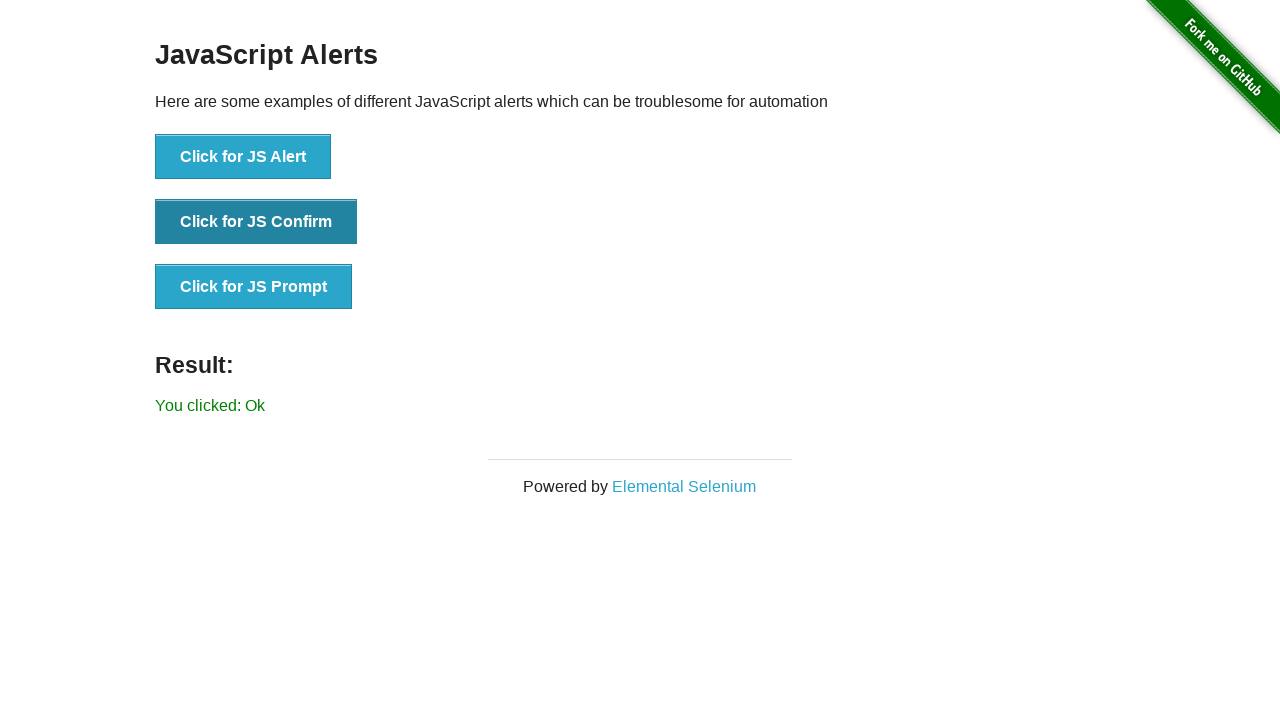